Tests iframe handling by switching to an iframe, verifying text content is visible, then switching back to parent frame and clicking a link

Starting URL: https://the-internet.herokuapp.com/iframe

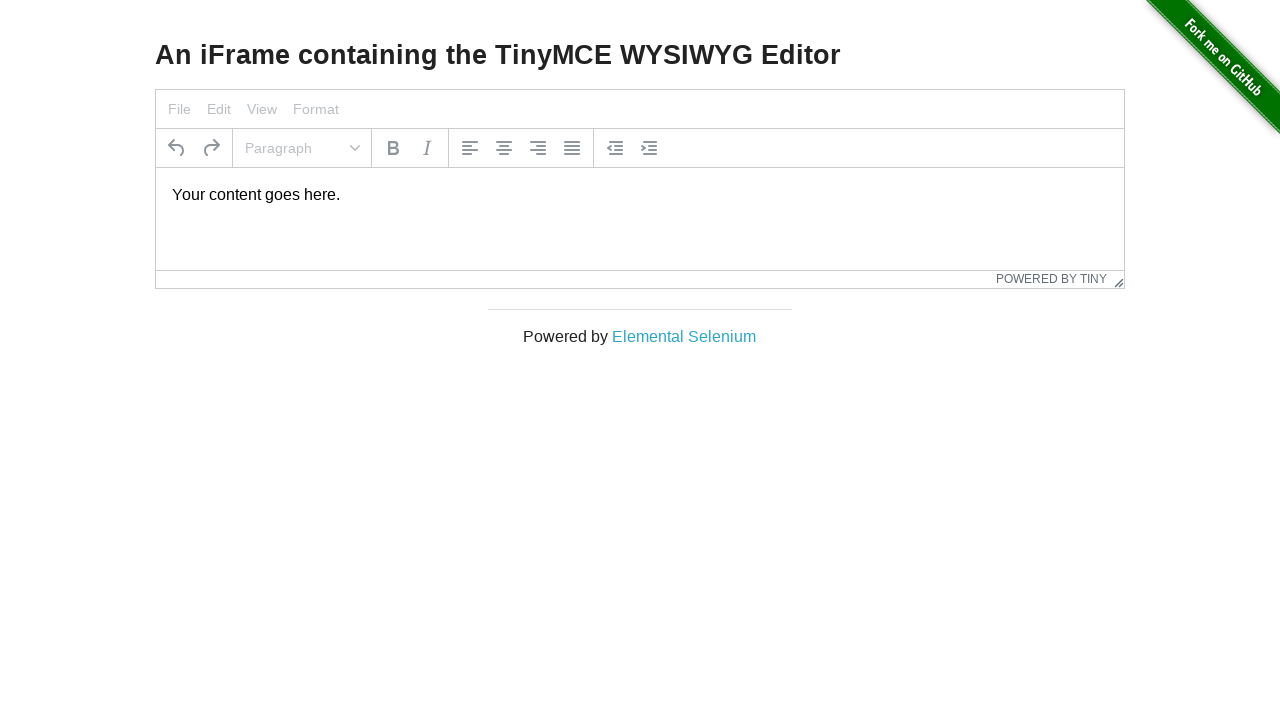

Located iframe with ID 'mce_0_ifr'
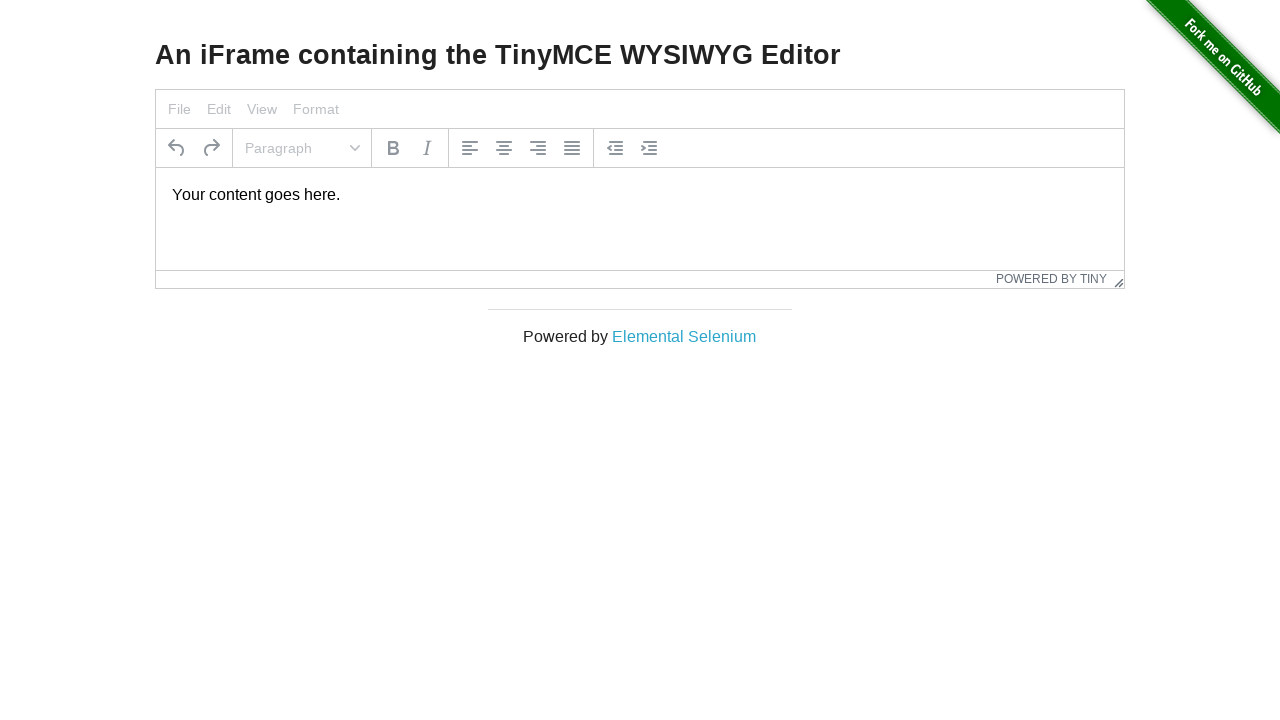

Located paragraph element within iframe
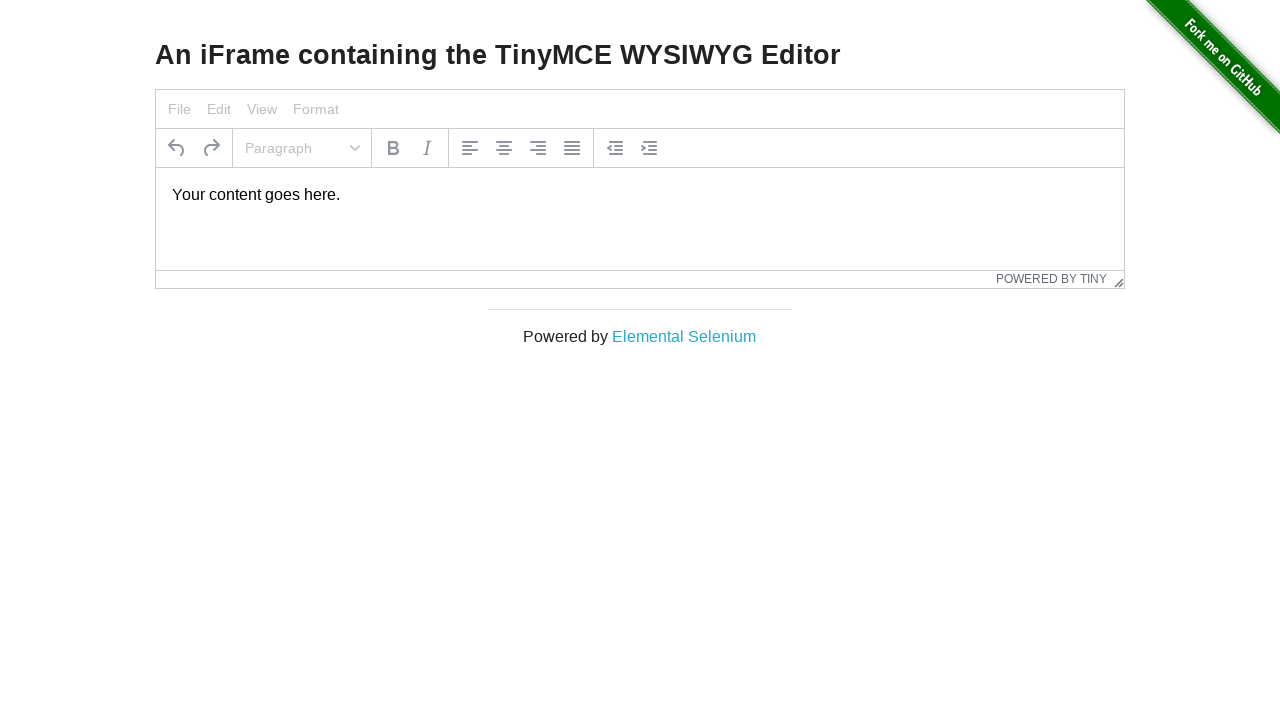

Verified that text content is visible in iframe
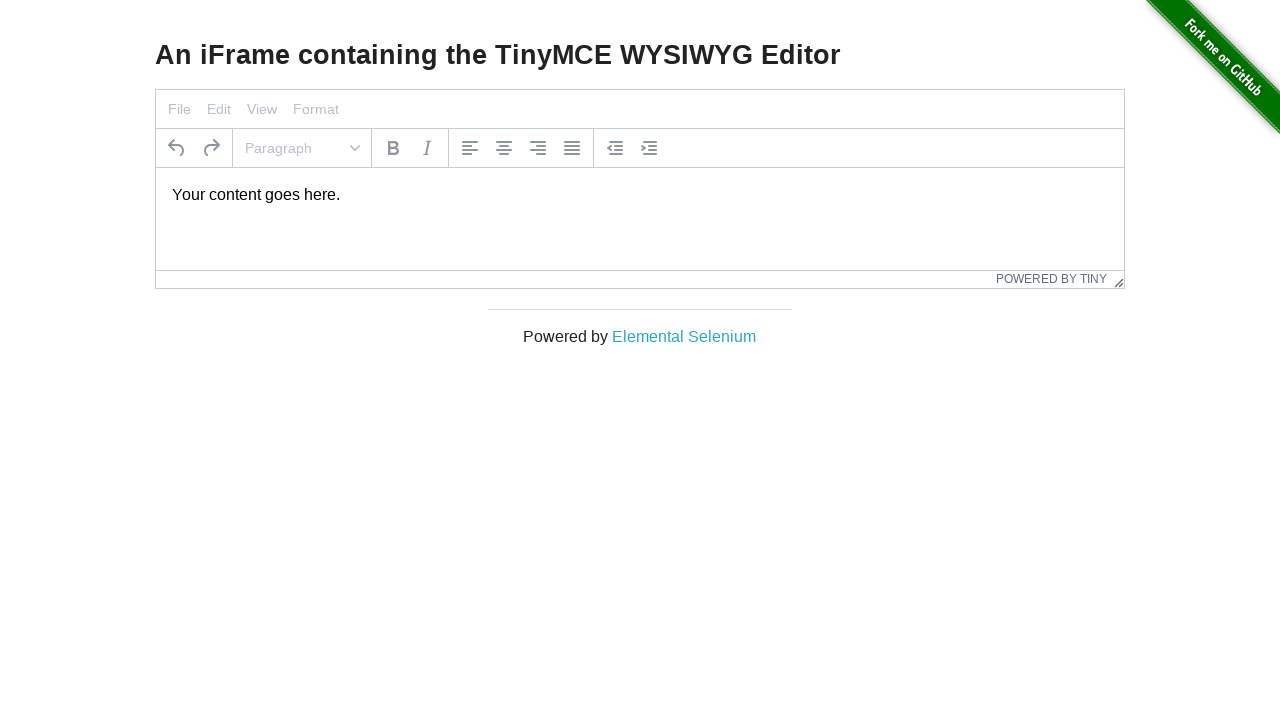

Switched back to parent frame and clicked 'Elemental Selenium' link at (684, 336) on text=Elemental Selenium
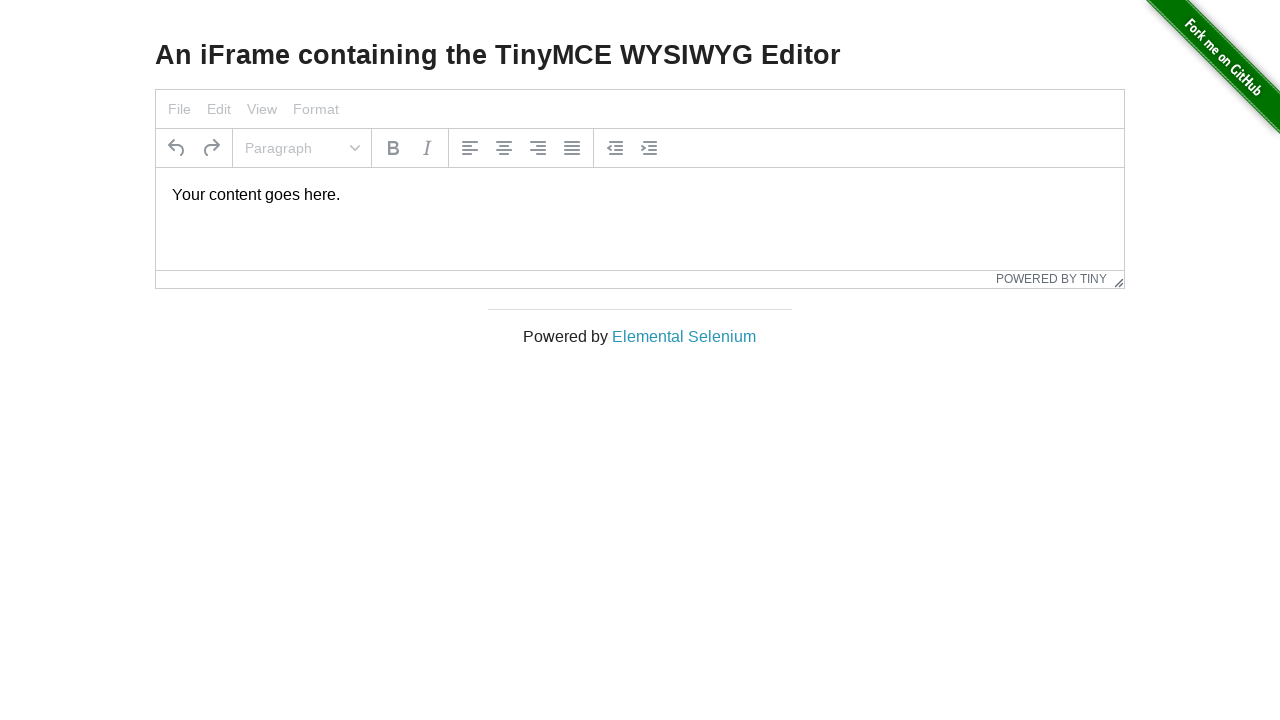

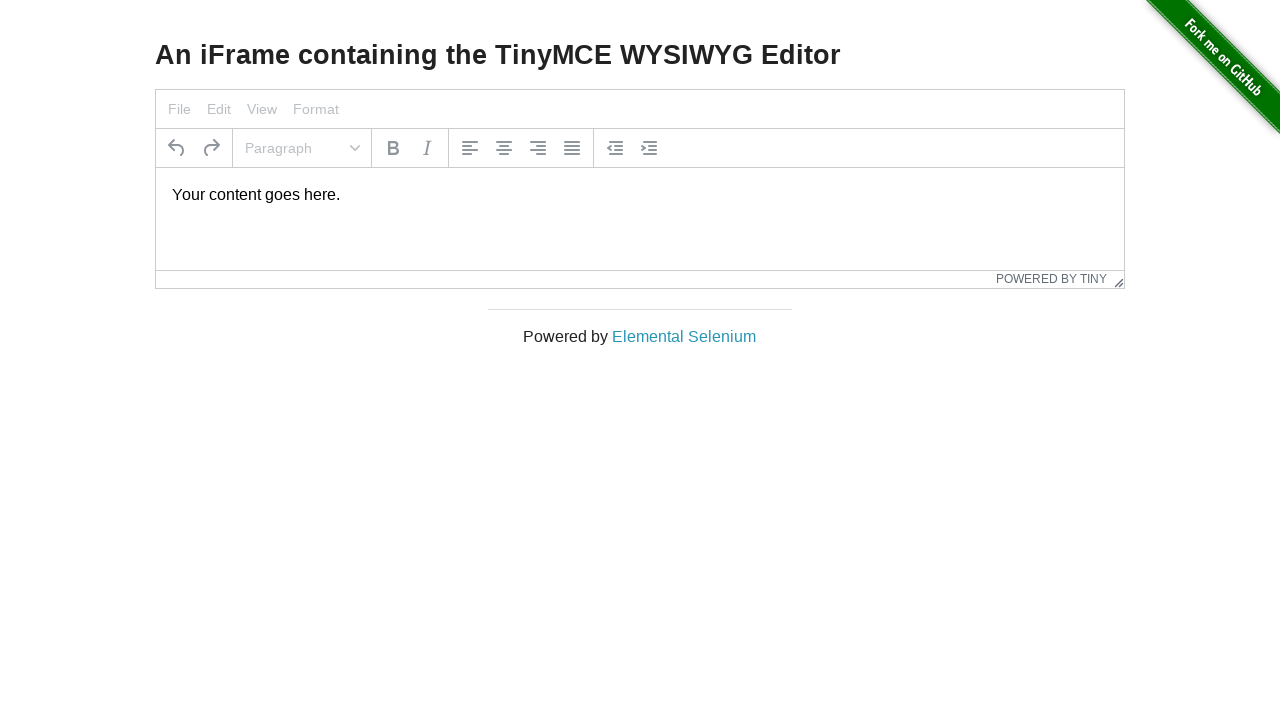